Tests a loading images page by waiting for a specific image element to become present in the DOM, verifying that lazy-loaded or dynamically loaded images appear correctly.

Starting URL: https://bonigarcia.dev/selenium-webdriver-java/loading-images.html

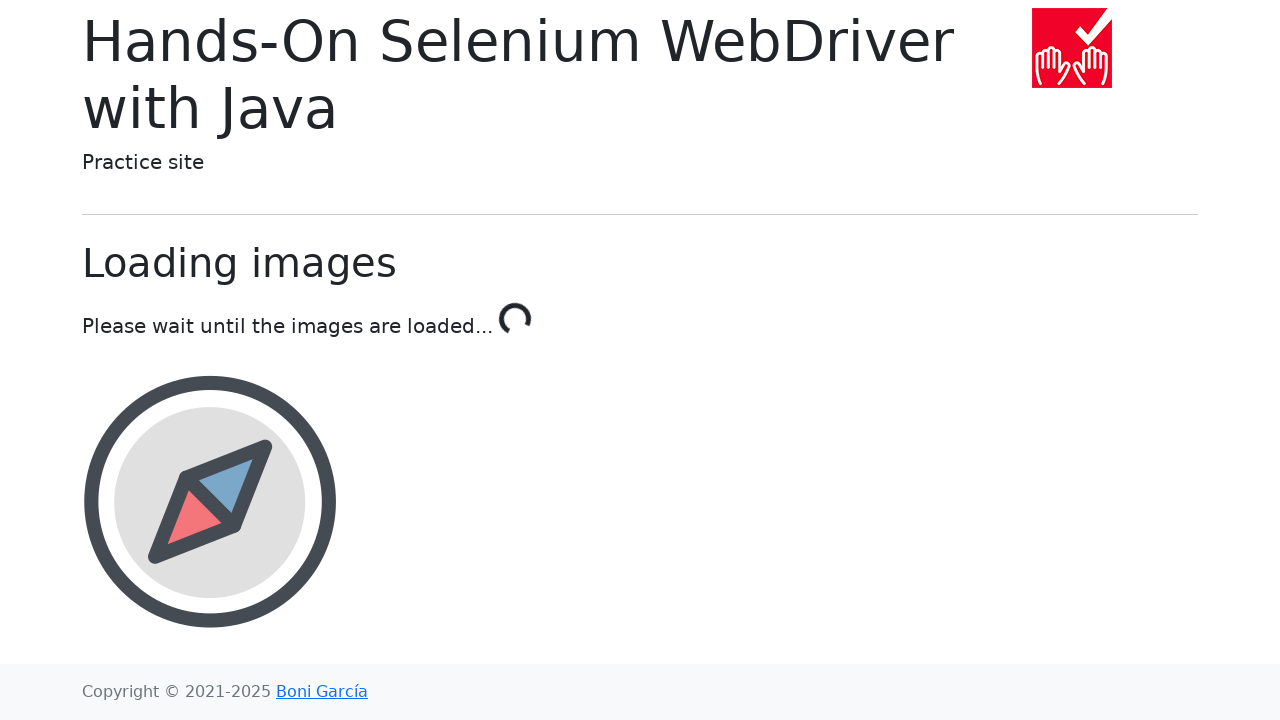

Waited for award image element to be present in the DOM
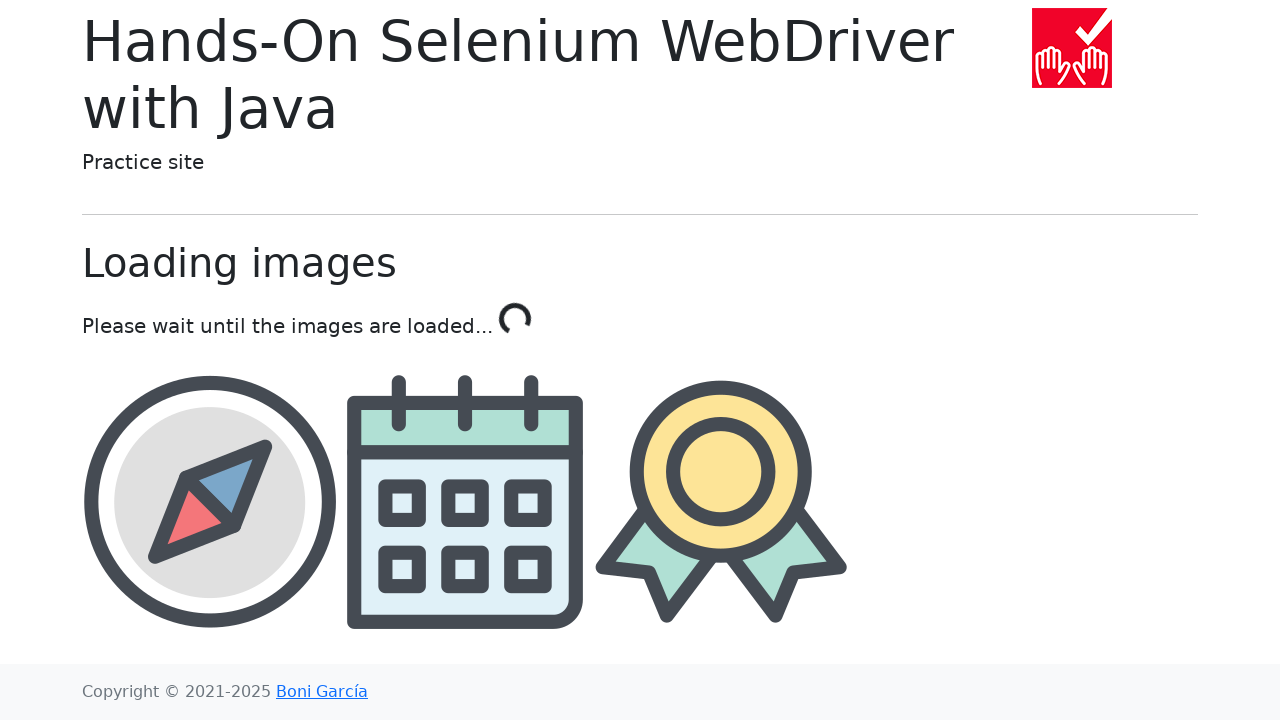

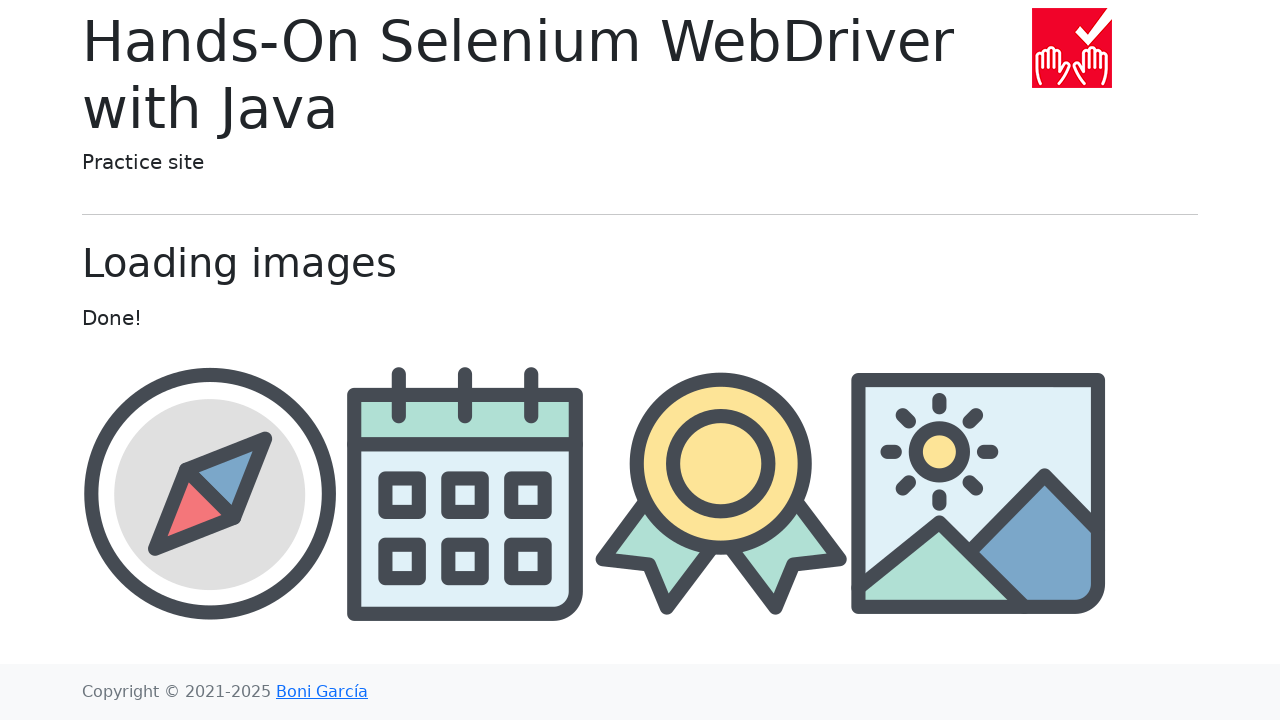